Navigates to a Taipei bus stop information page and verifies that the bus route table with arrival times is loaded and displayed.

Starting URL: https://pda5284.gov.taipei/MQS/route.jsp?rid=10417

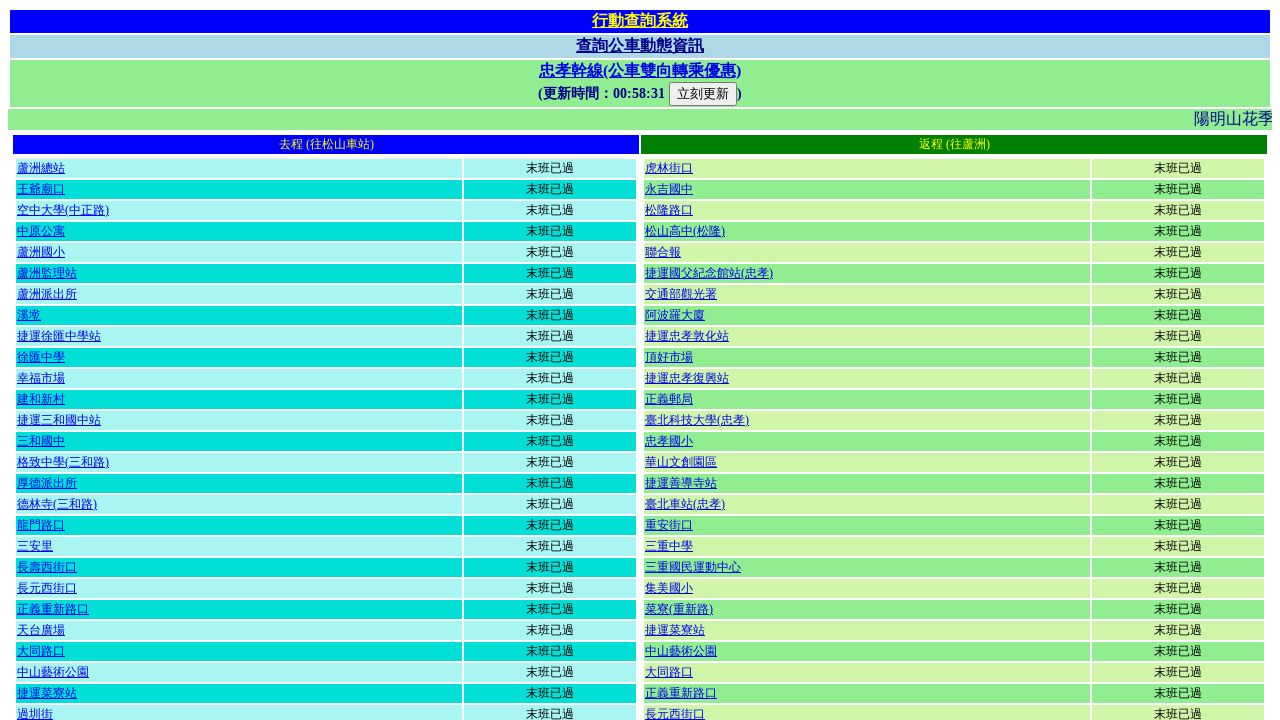

Waited 5 seconds for page to fully load
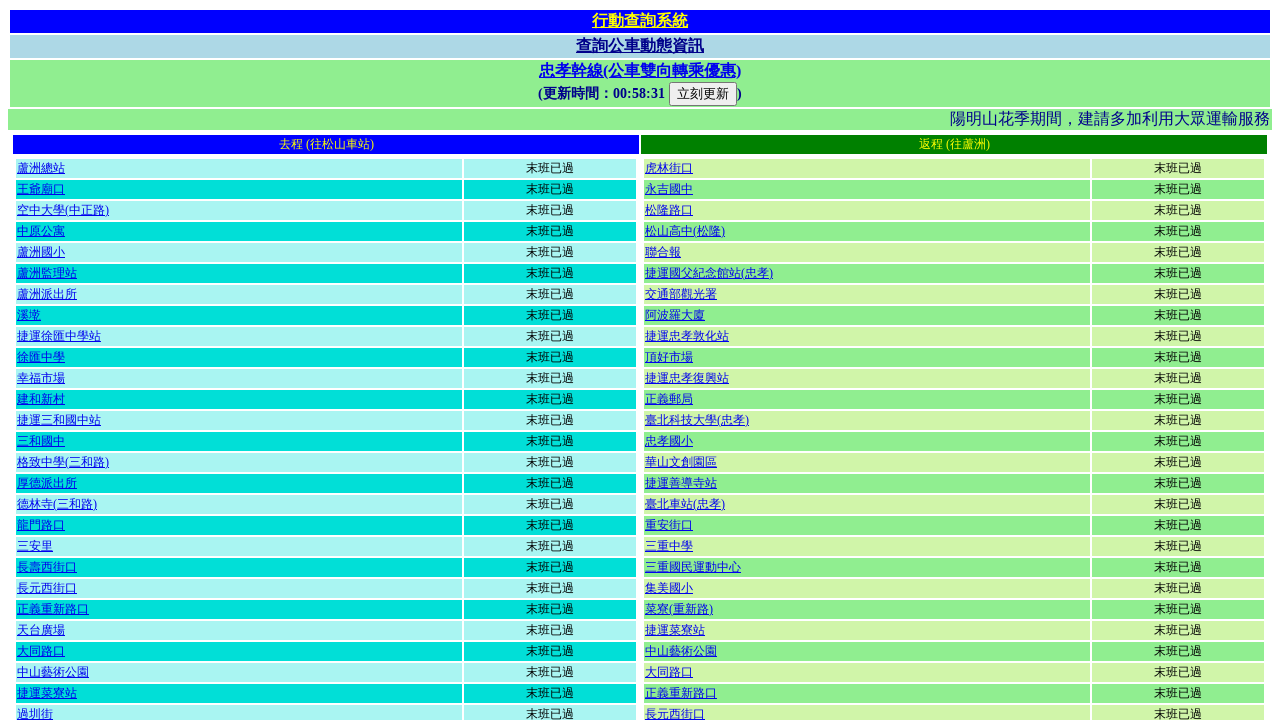

Bus route table with rows loaded and detected
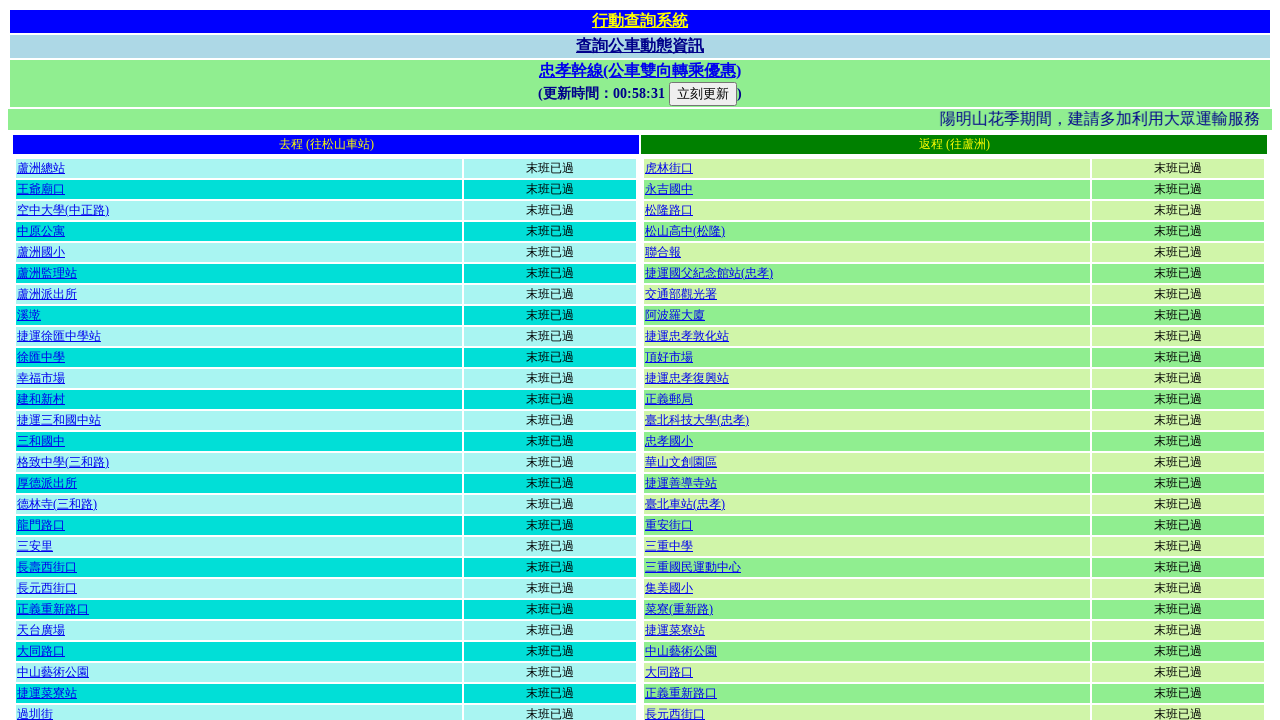

Retrieved 109 bus route table rows from DOM
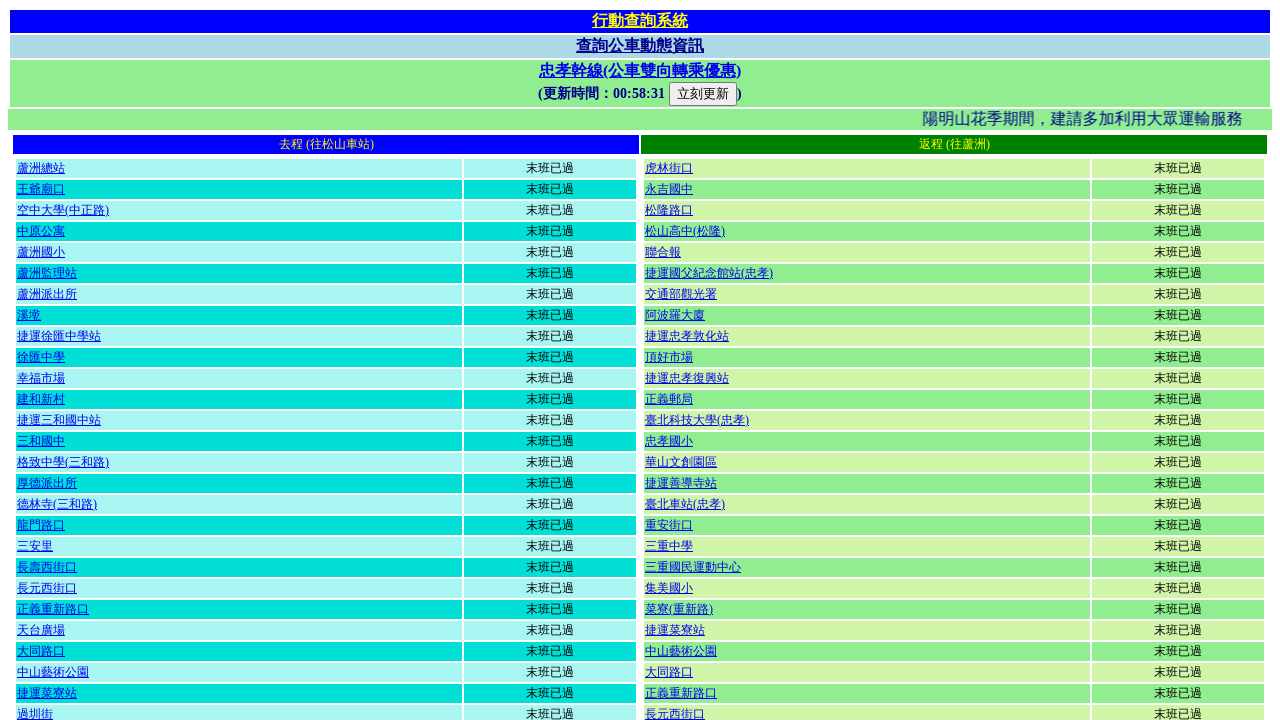

Verified that bus route table contains at least one row with arrival time information
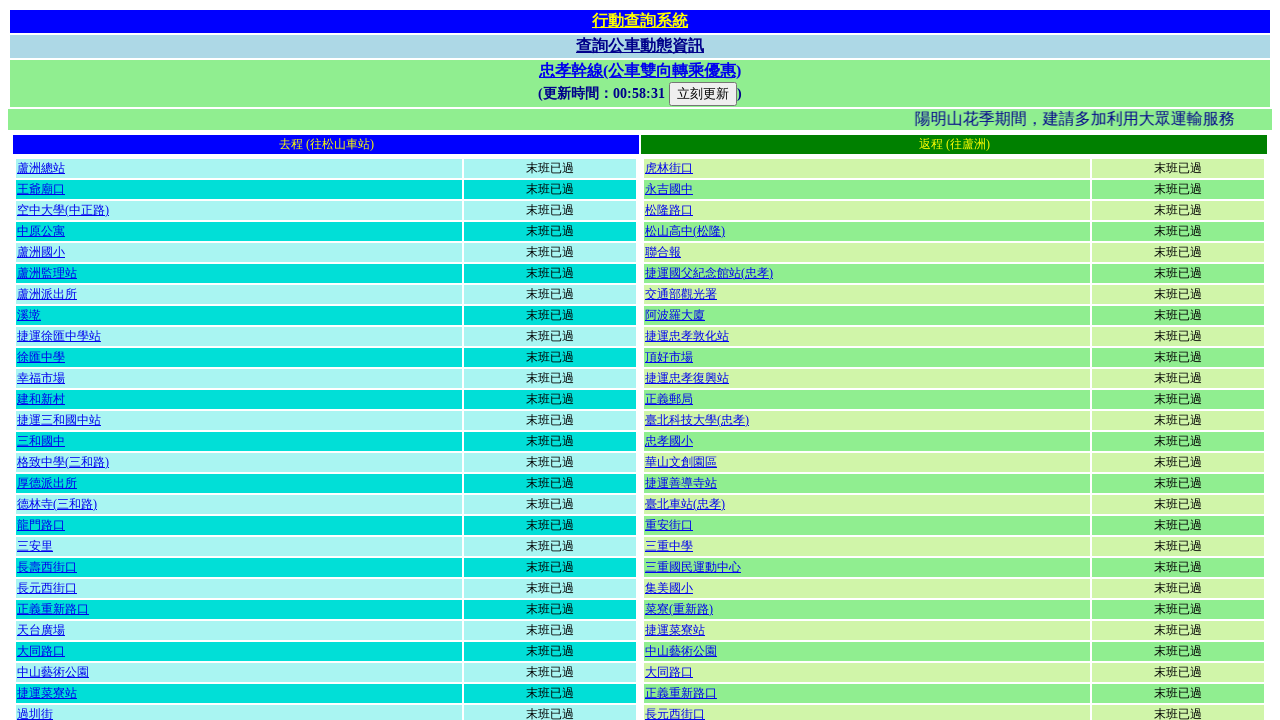

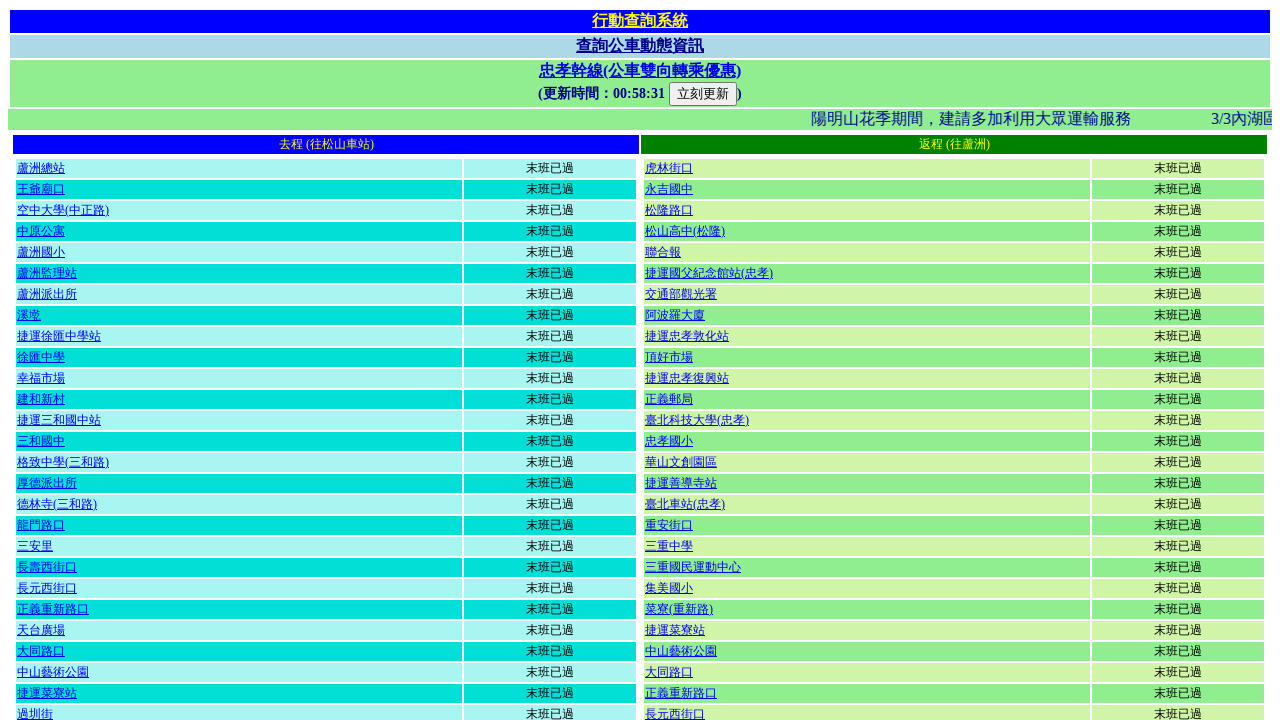